Tests that other controls are hidden when editing a todo item

Starting URL: https://demo.playwright.dev/todomvc

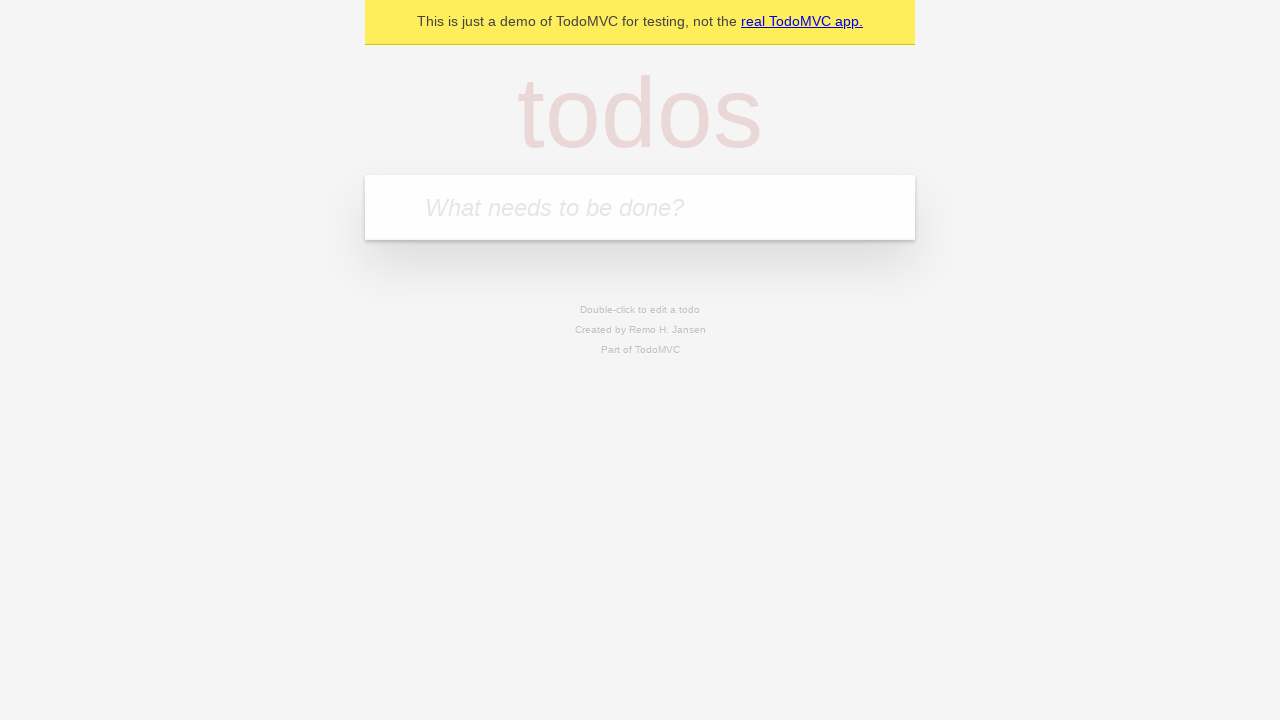

Filled first todo with 'buy some cheese' on internal:attr=[placeholder="What needs to be done?"i]
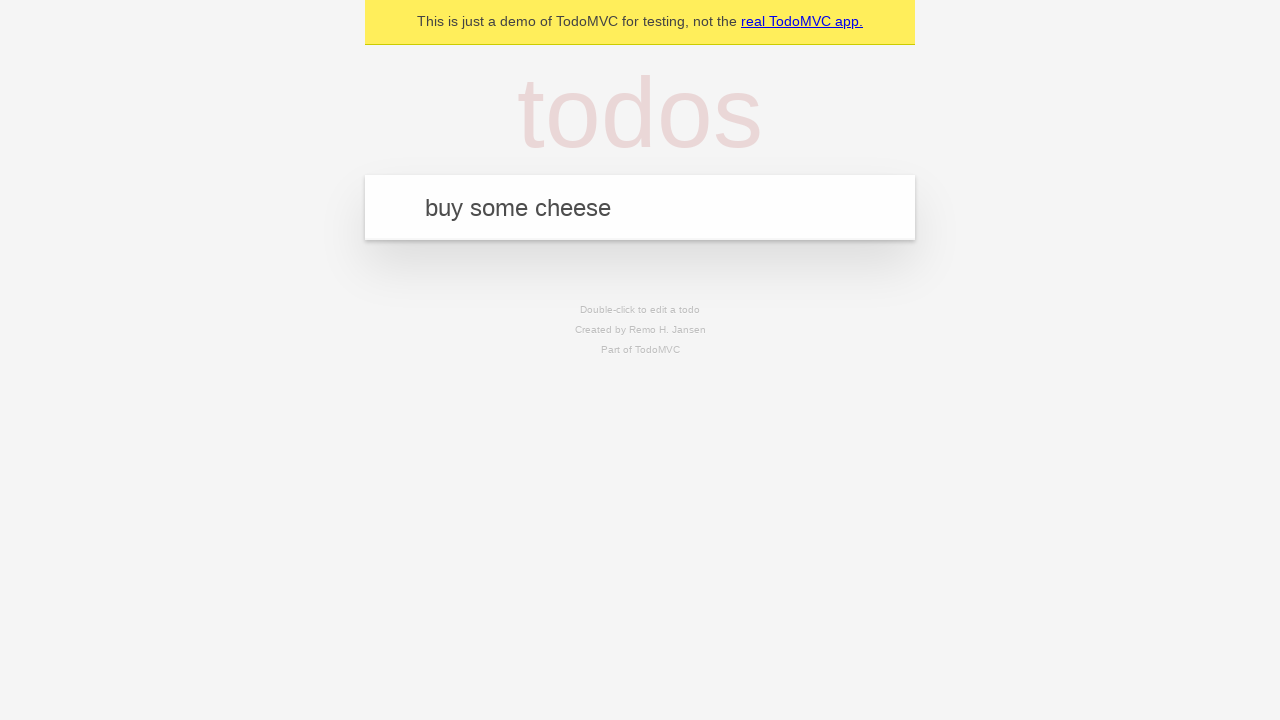

Pressed Enter to add first todo on internal:attr=[placeholder="What needs to be done?"i]
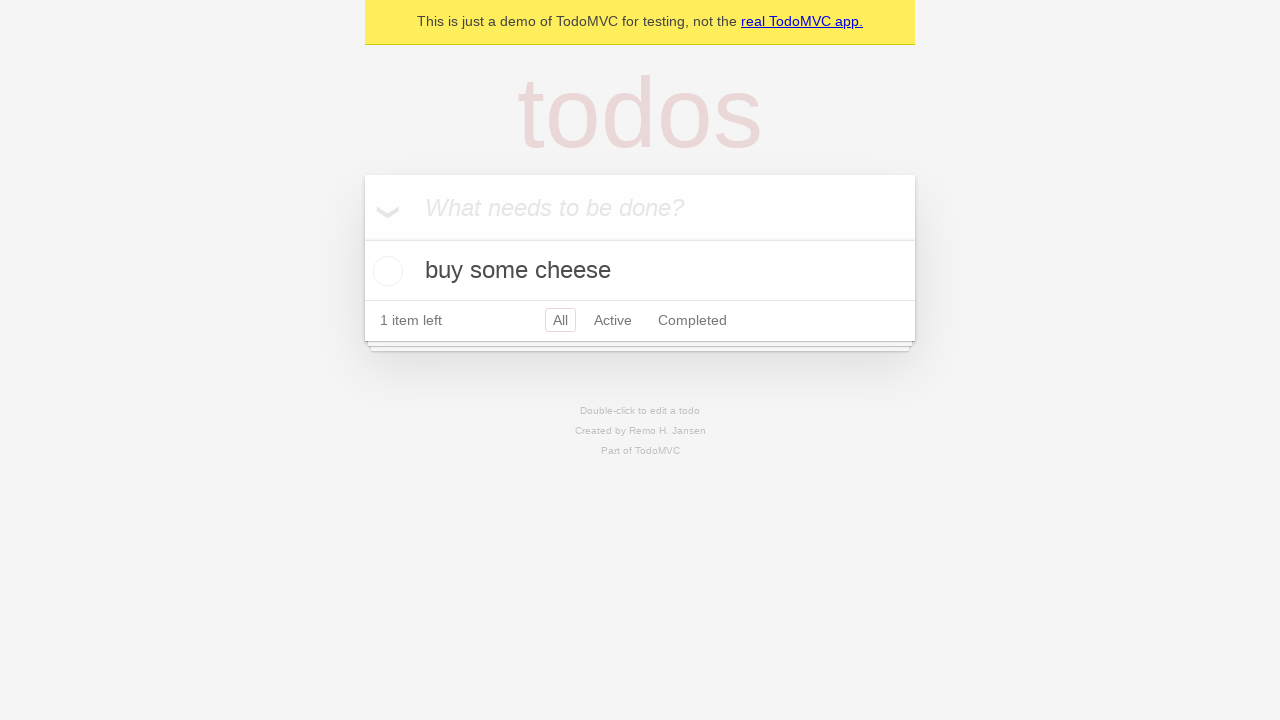

Filled second todo with 'feed the cat' on internal:attr=[placeholder="What needs to be done?"i]
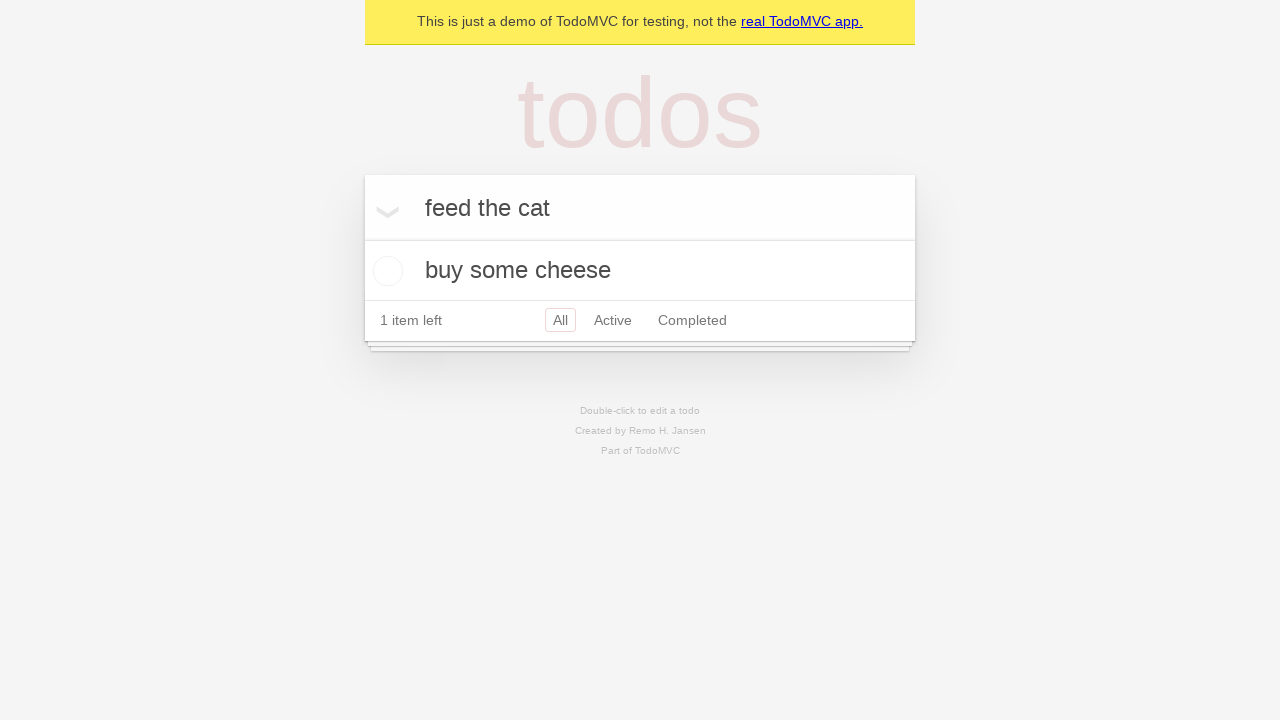

Pressed Enter to add second todo on internal:attr=[placeholder="What needs to be done?"i]
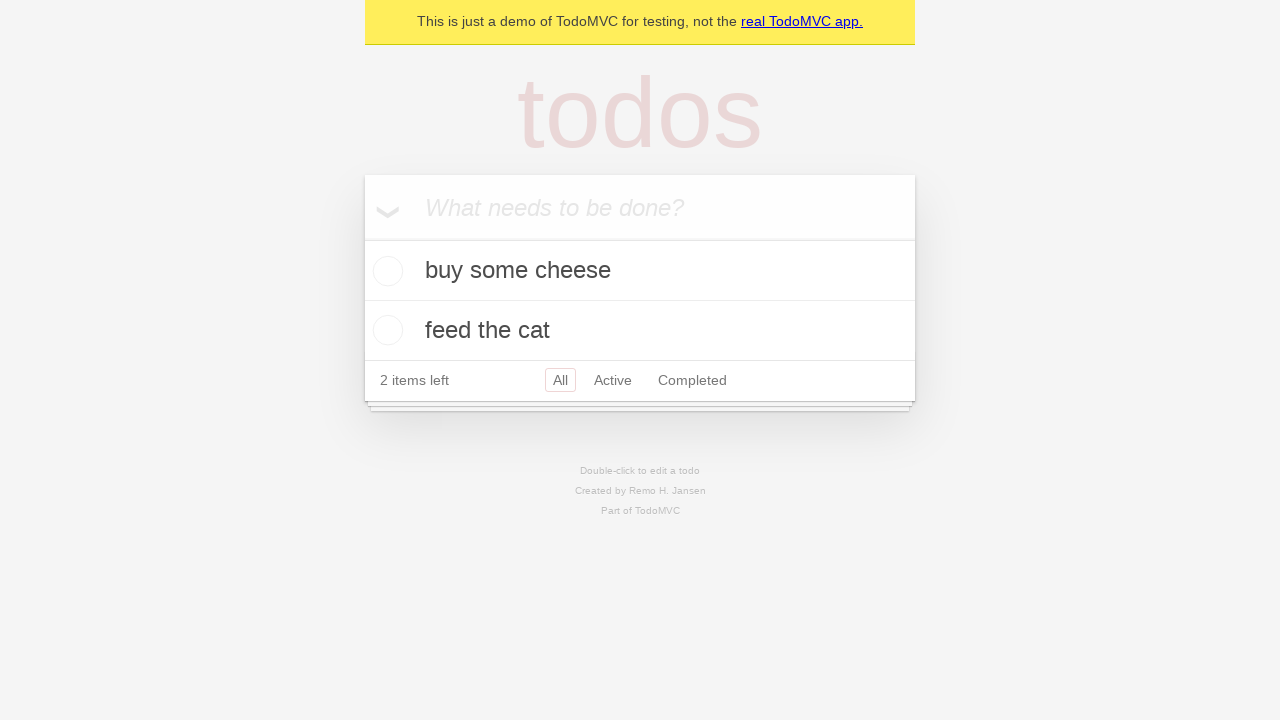

Filled third todo with 'book a doctors appointment' on internal:attr=[placeholder="What needs to be done?"i]
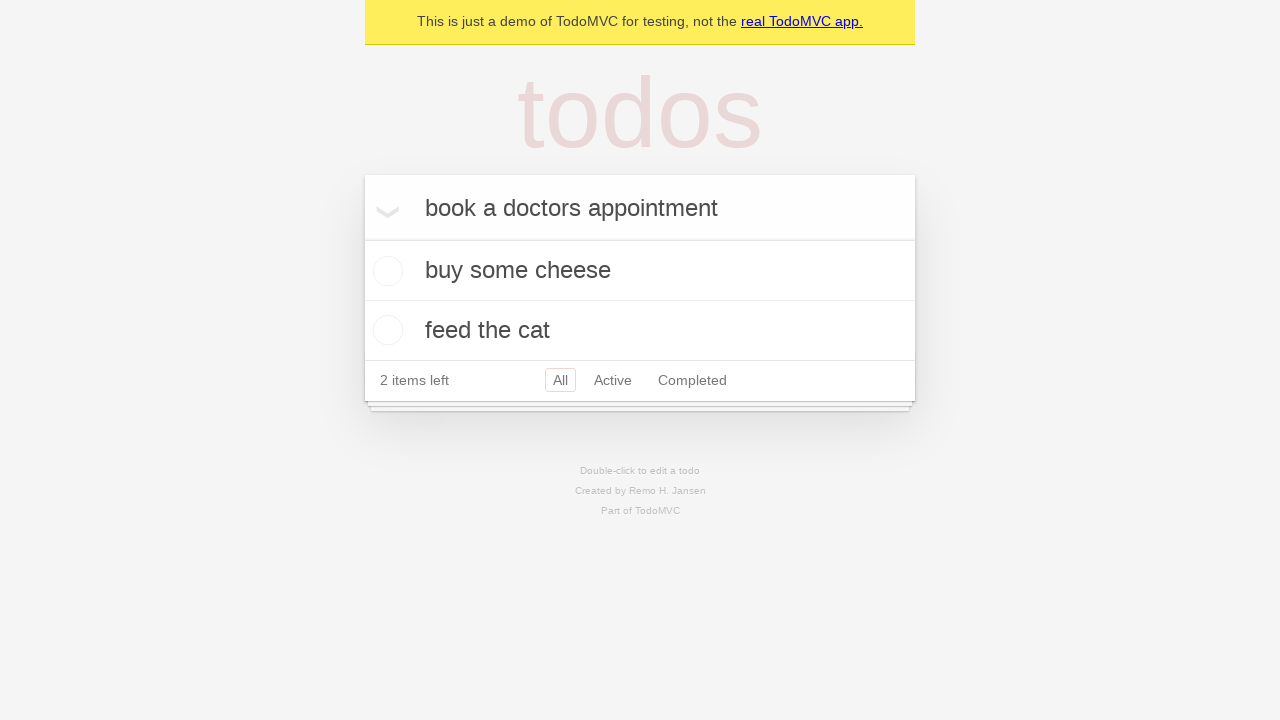

Pressed Enter to add third todo on internal:attr=[placeholder="What needs to be done?"i]
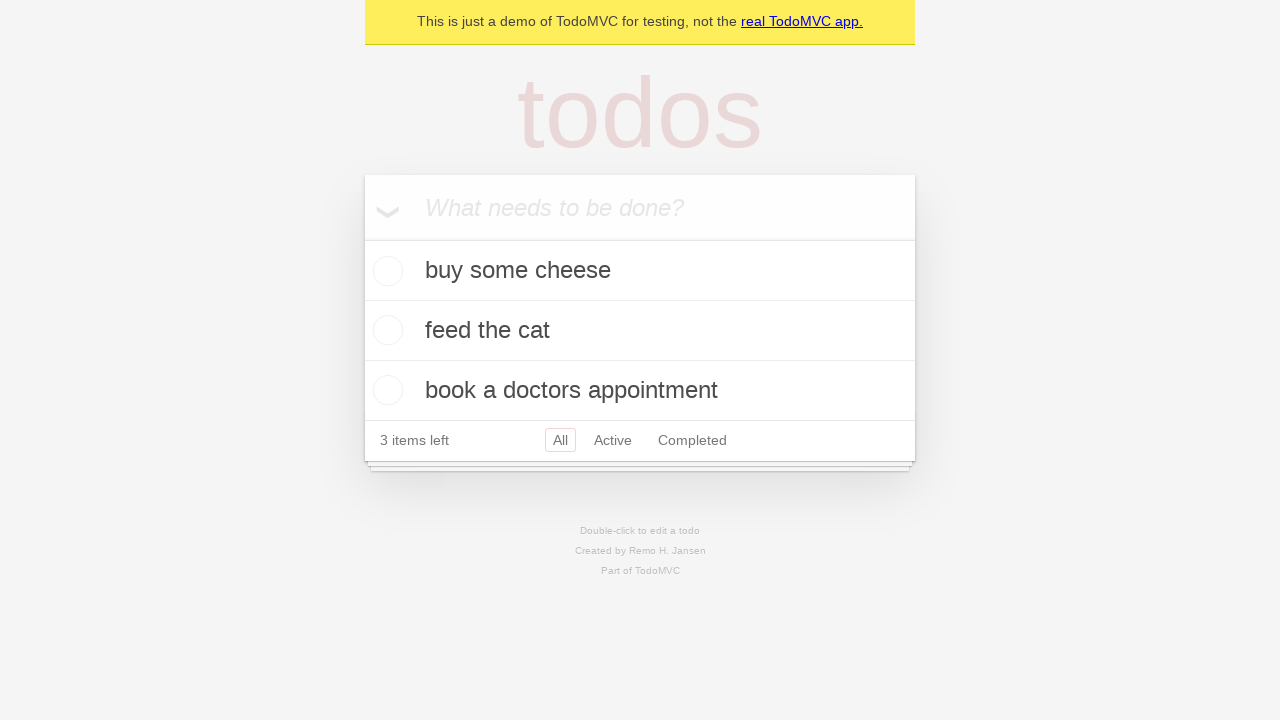

Double-clicked second todo item to enter edit mode at (640, 331) on internal:testid=[data-testid="todo-item"s] >> nth=1
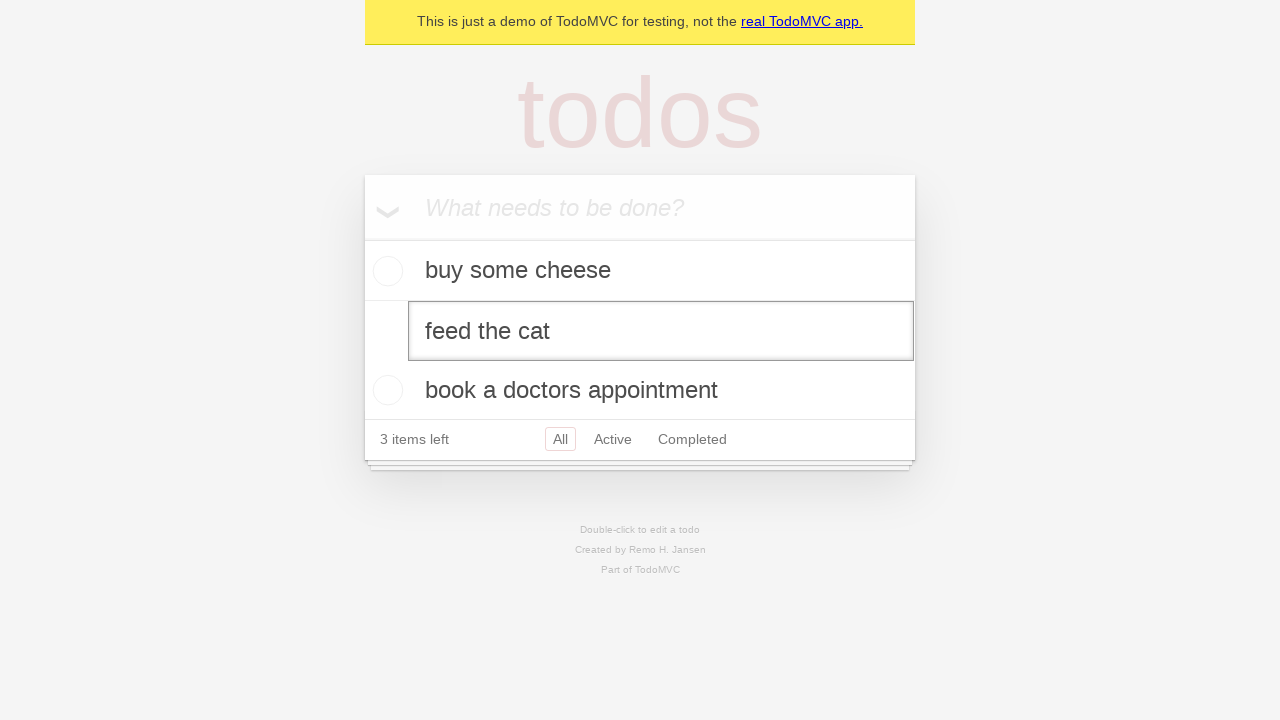

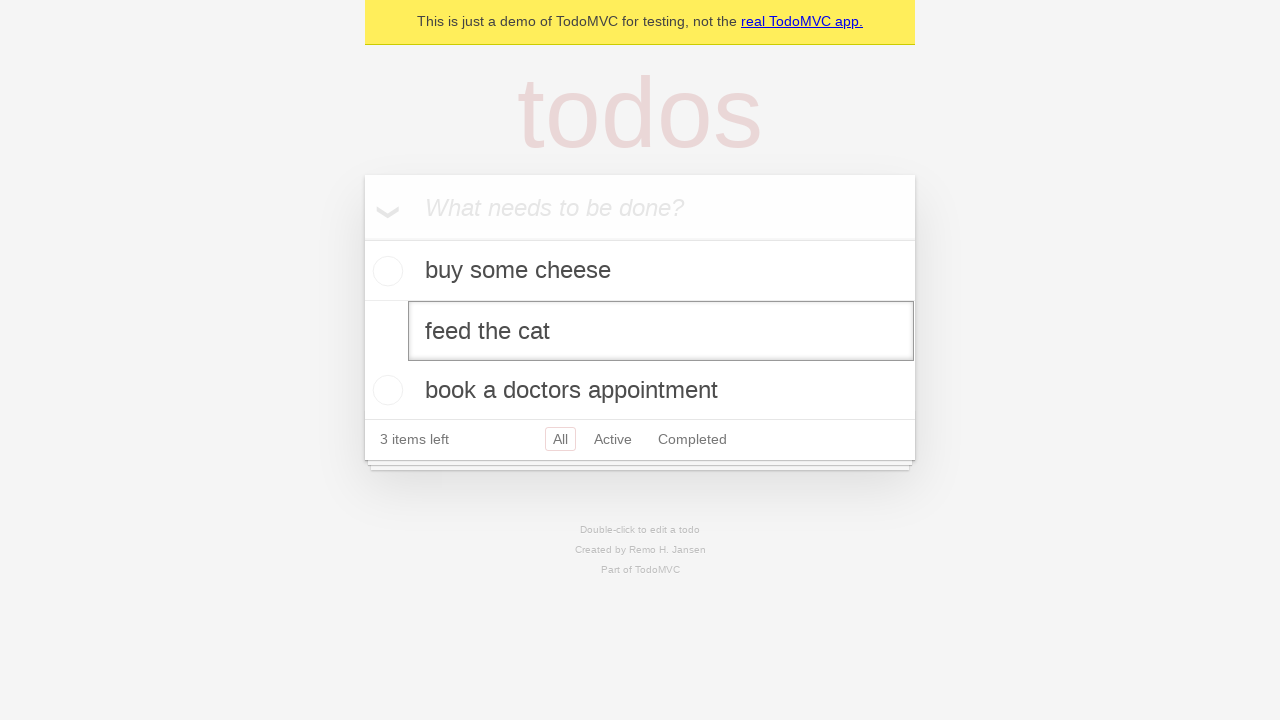